Tests a registration form by filling in first name, last name, and email fields, then submitting the form and verifying successful registration message

Starting URL: http://suninjuly.github.io/registration1.html

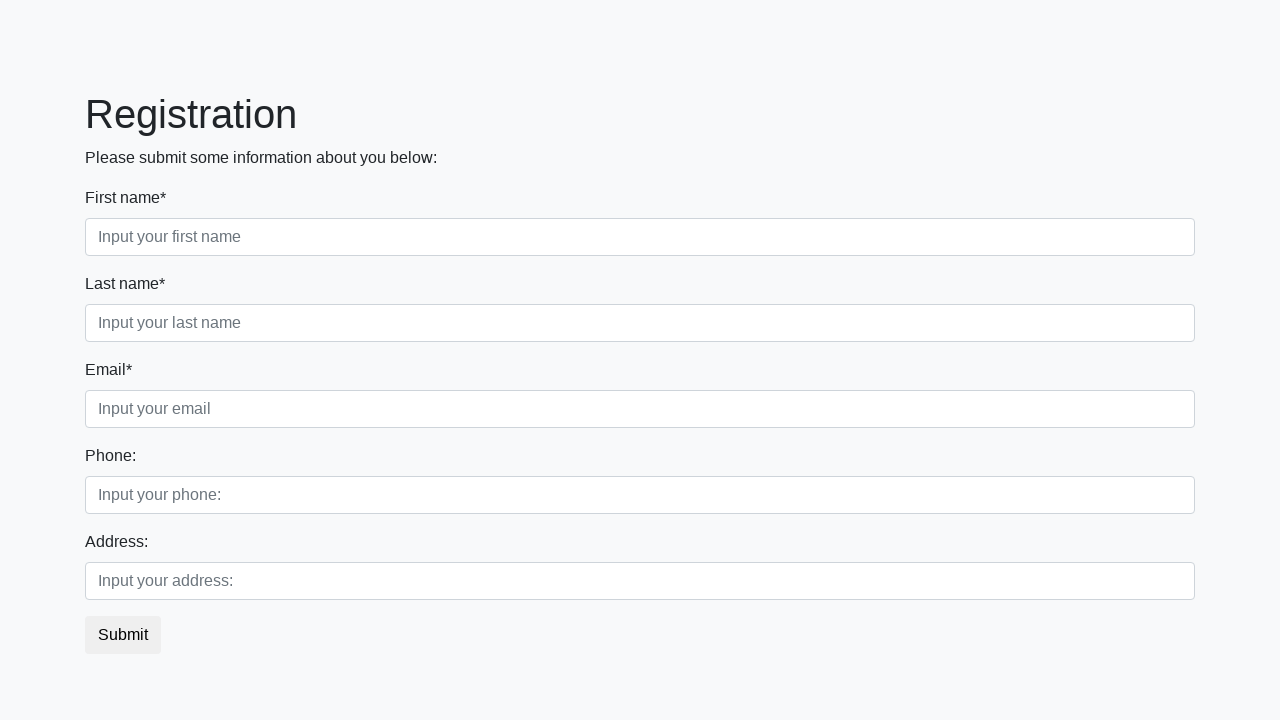

Filled first name field with 'Ivan' on input[placeholder='Input your first name']
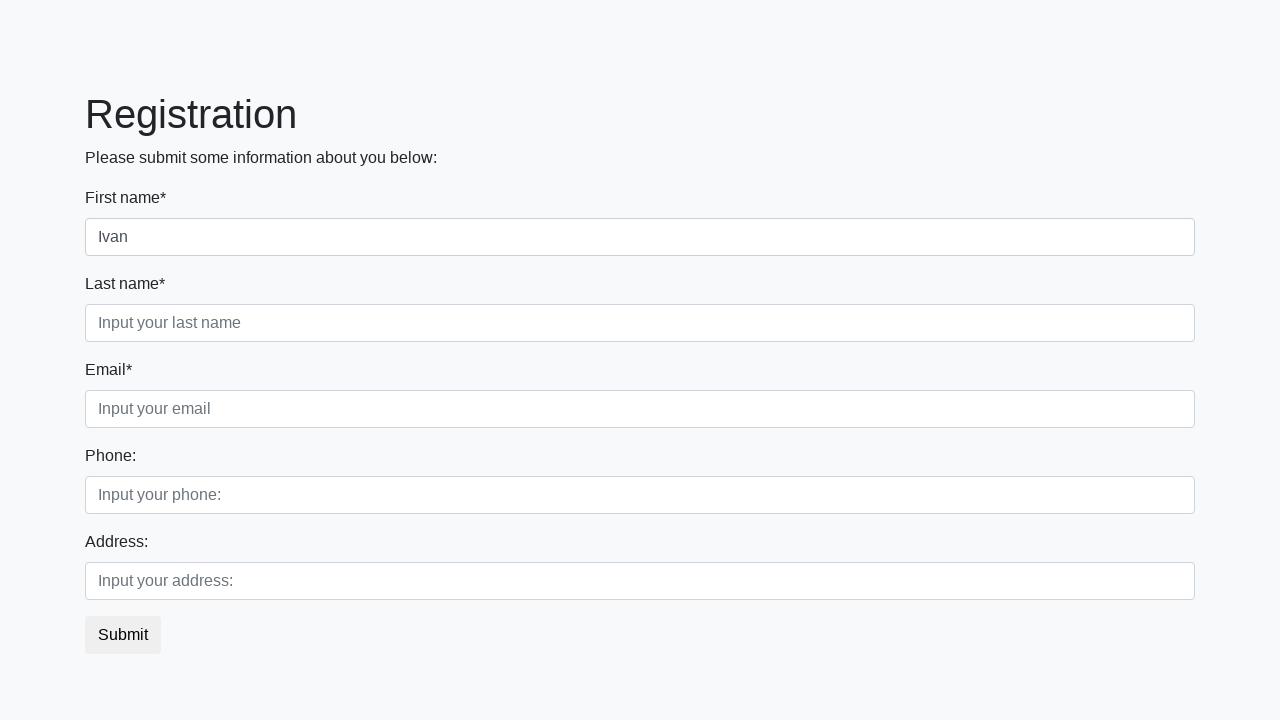

Filled last name field with 'Petrov' on input[placeholder='Input your last name']
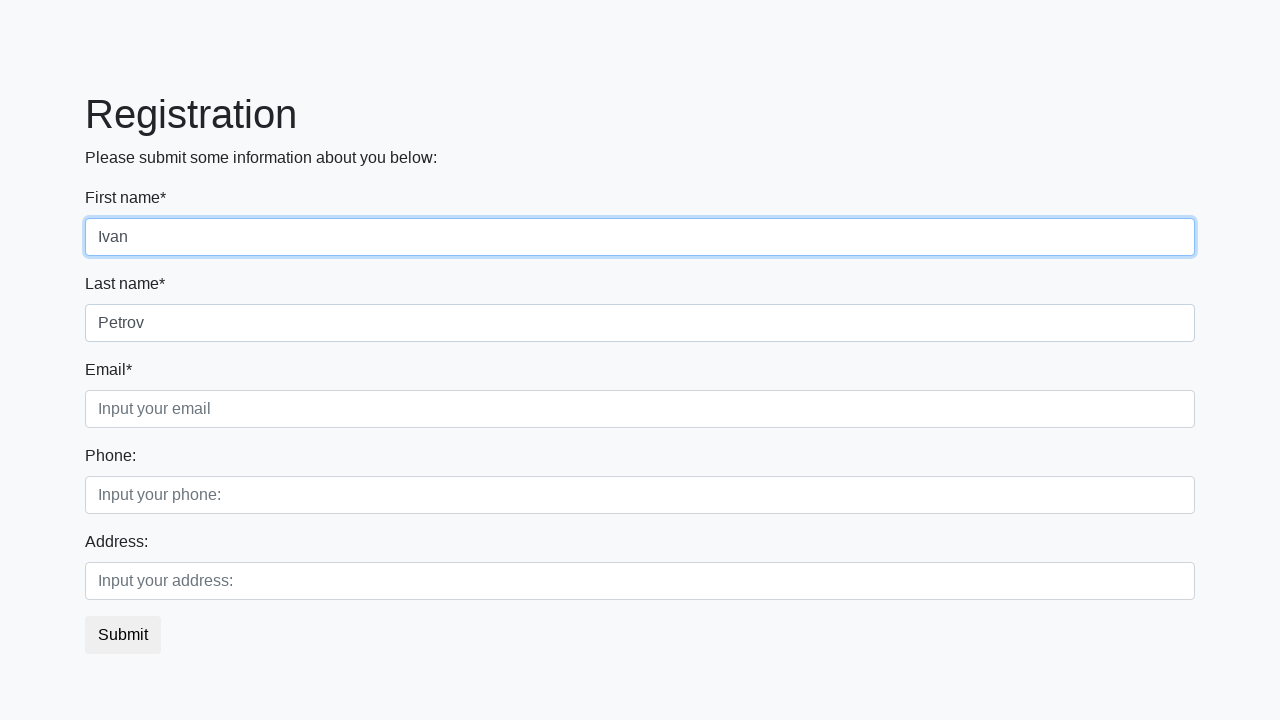

Filled email field with 'test@test.com' on input[placeholder='Input your email']
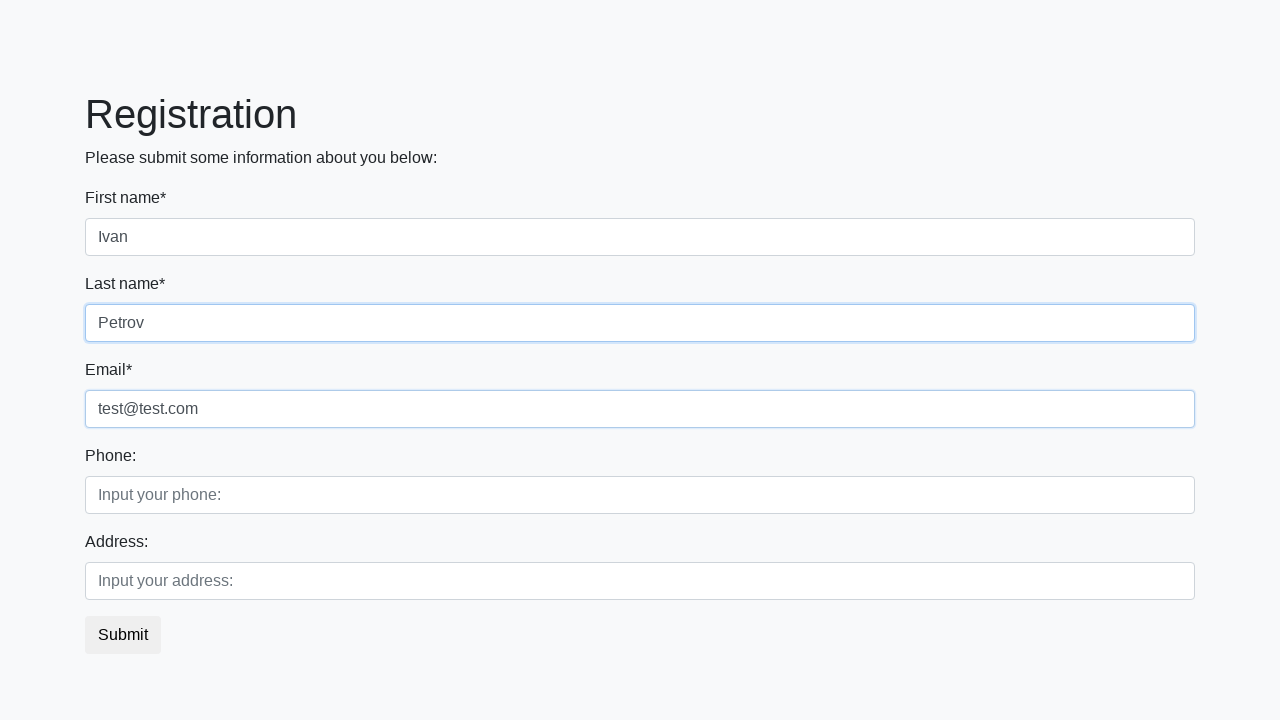

Clicked submit button to register at (123, 635) on button.btn
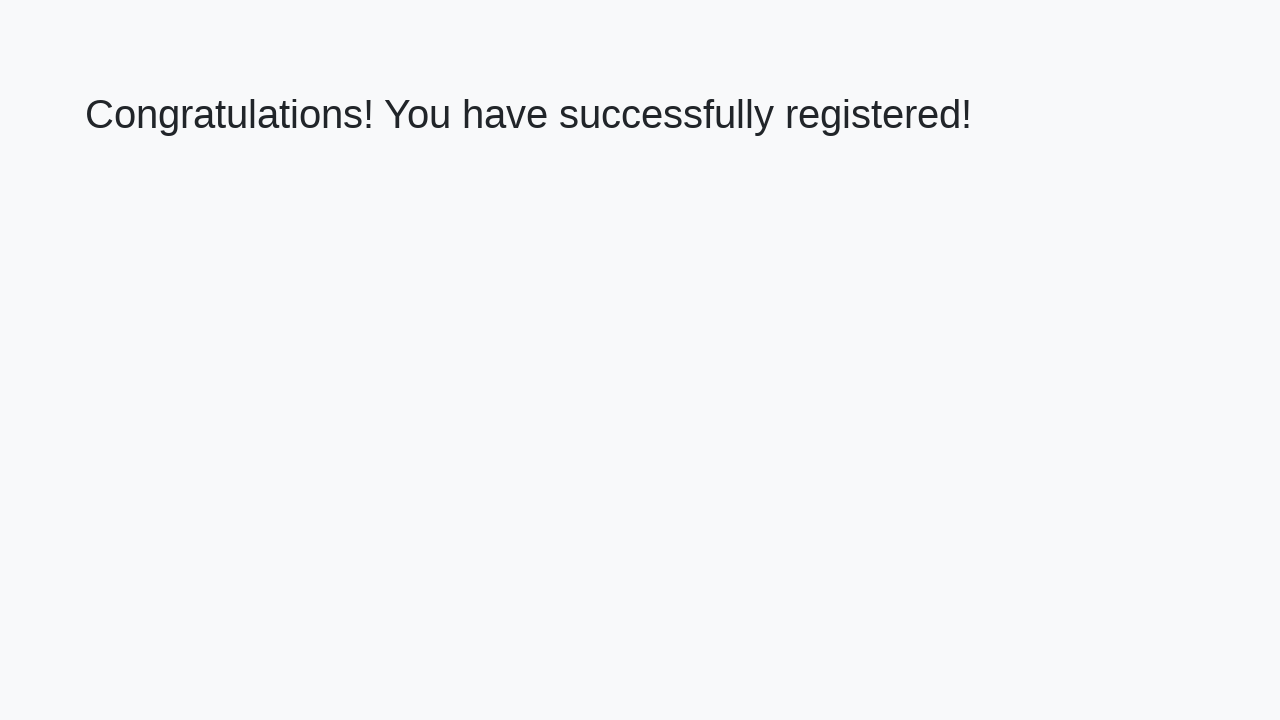

Success message heading loaded
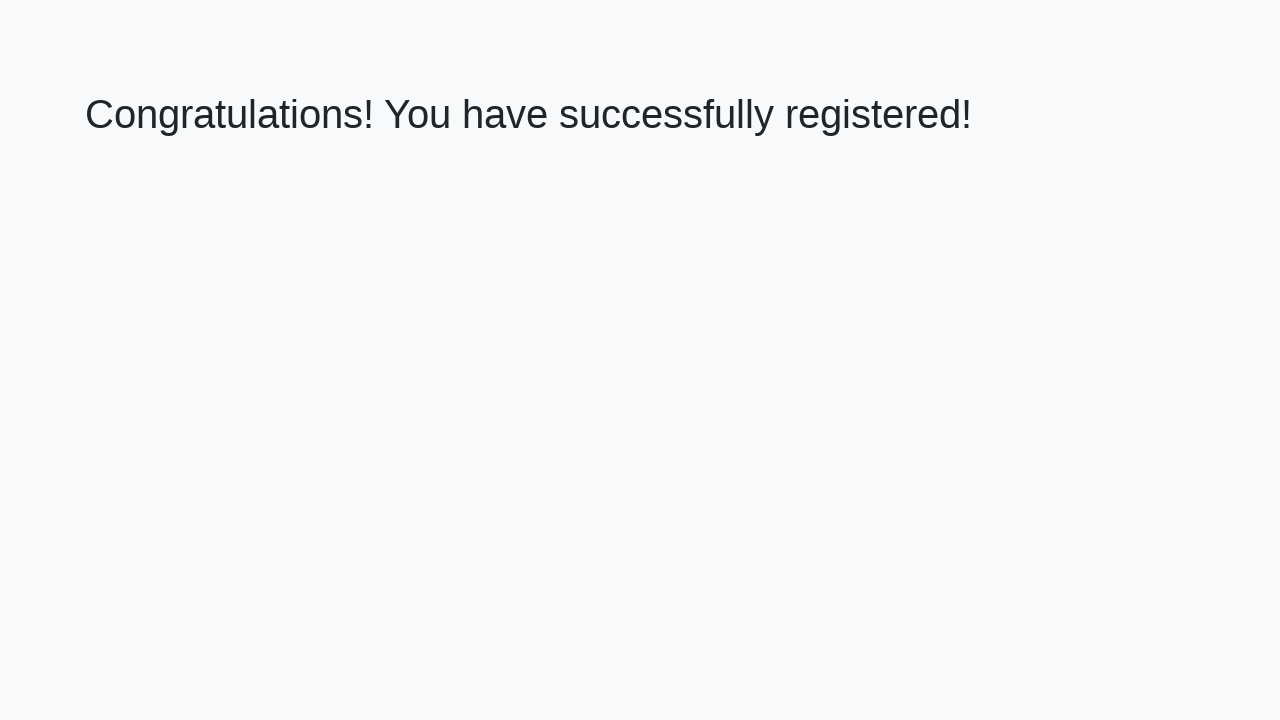

Retrieved success message text
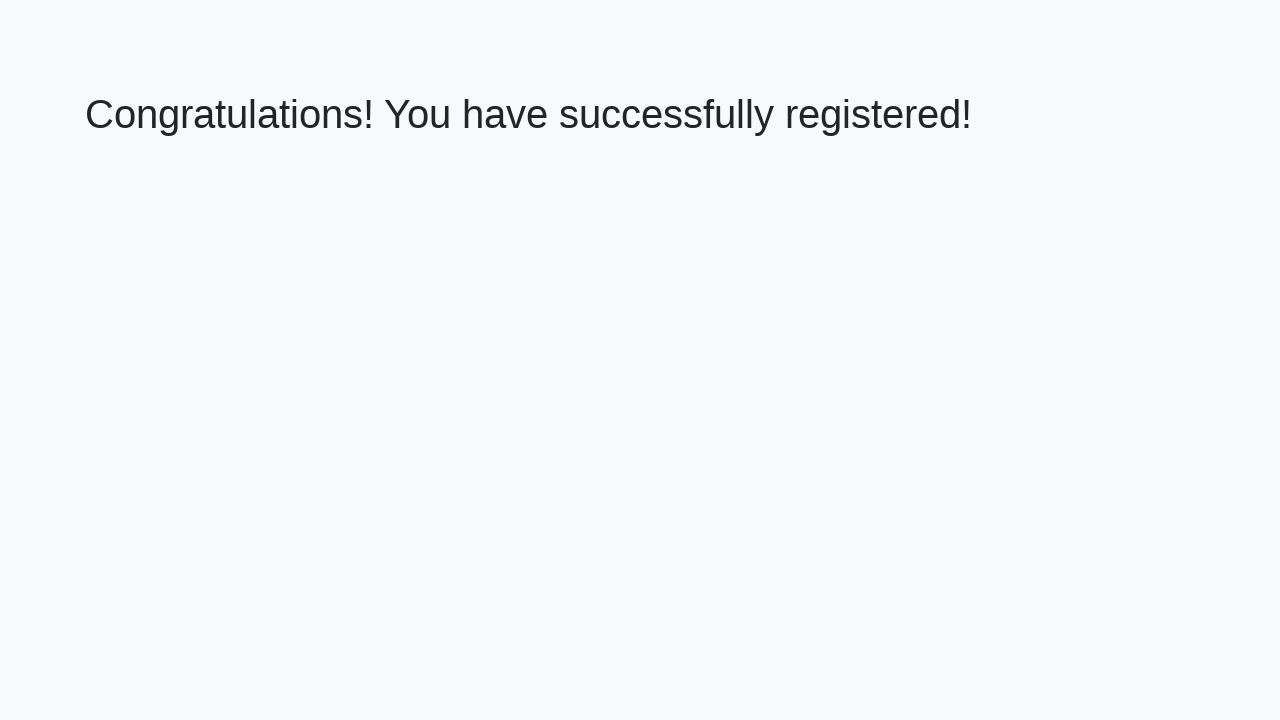

Verified registration success message matches expected text
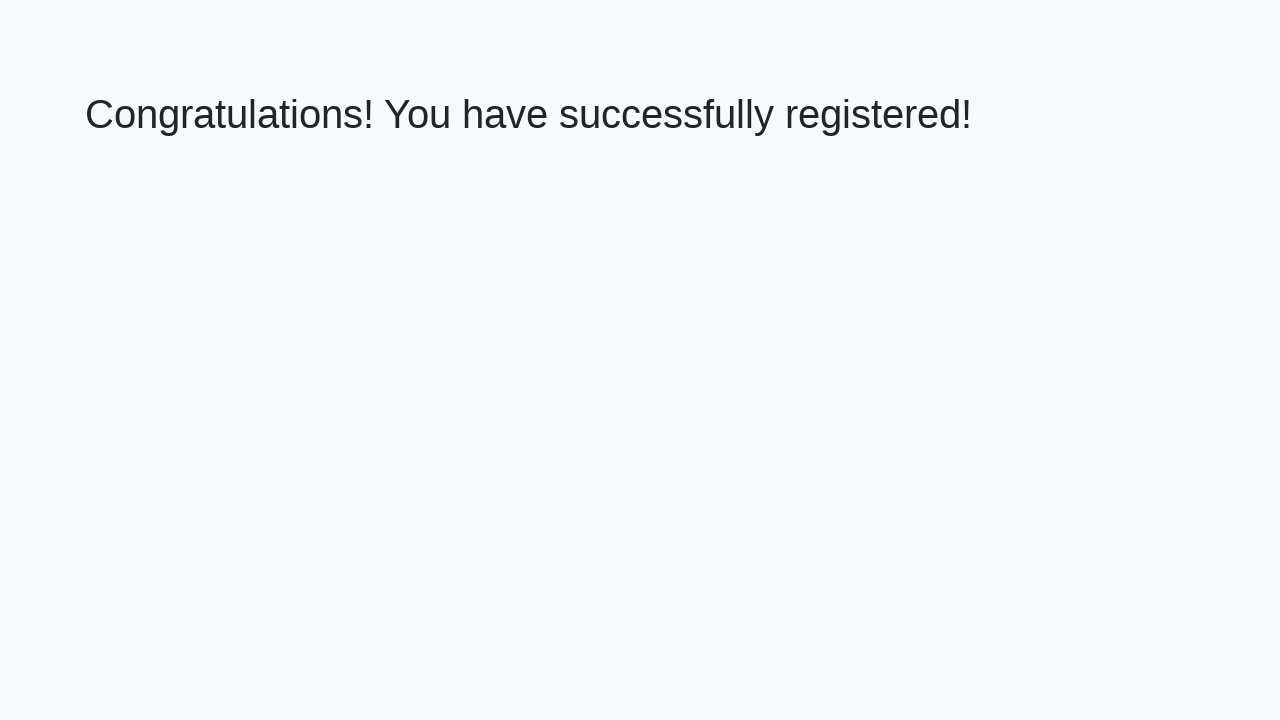

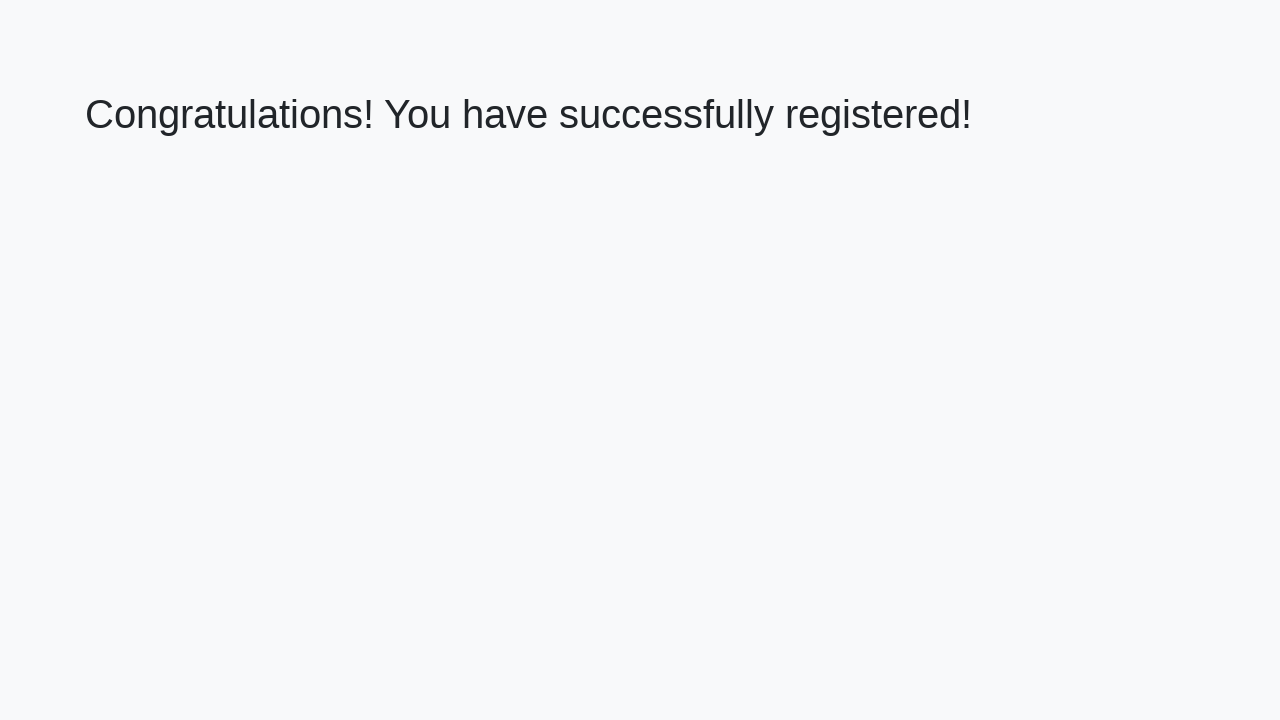